Tests email validation by entering an invalid email format and verifying the Next button remains disabled

Starting URL: https://patient.skymdstaging.com/login

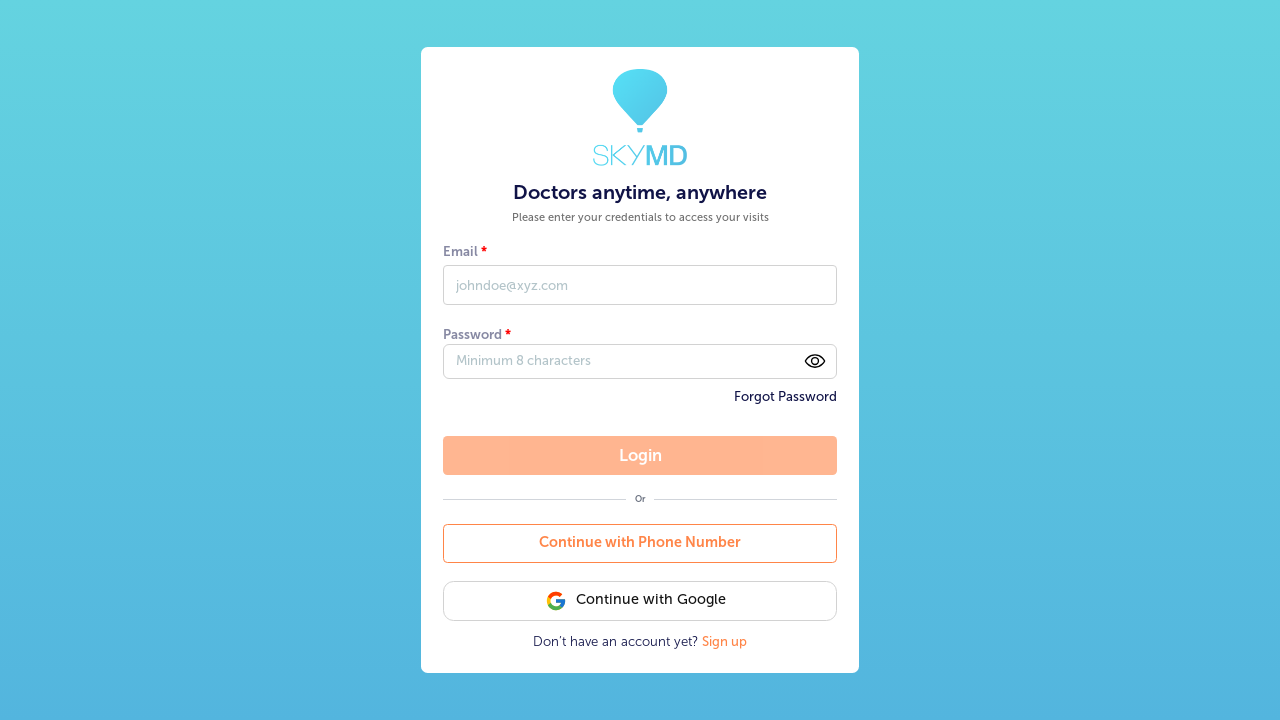

Clicked sign up button from login page at (724, 641) on xpath=//*[@id="root"]/div[1]/div/form/div/div[7]/p/a
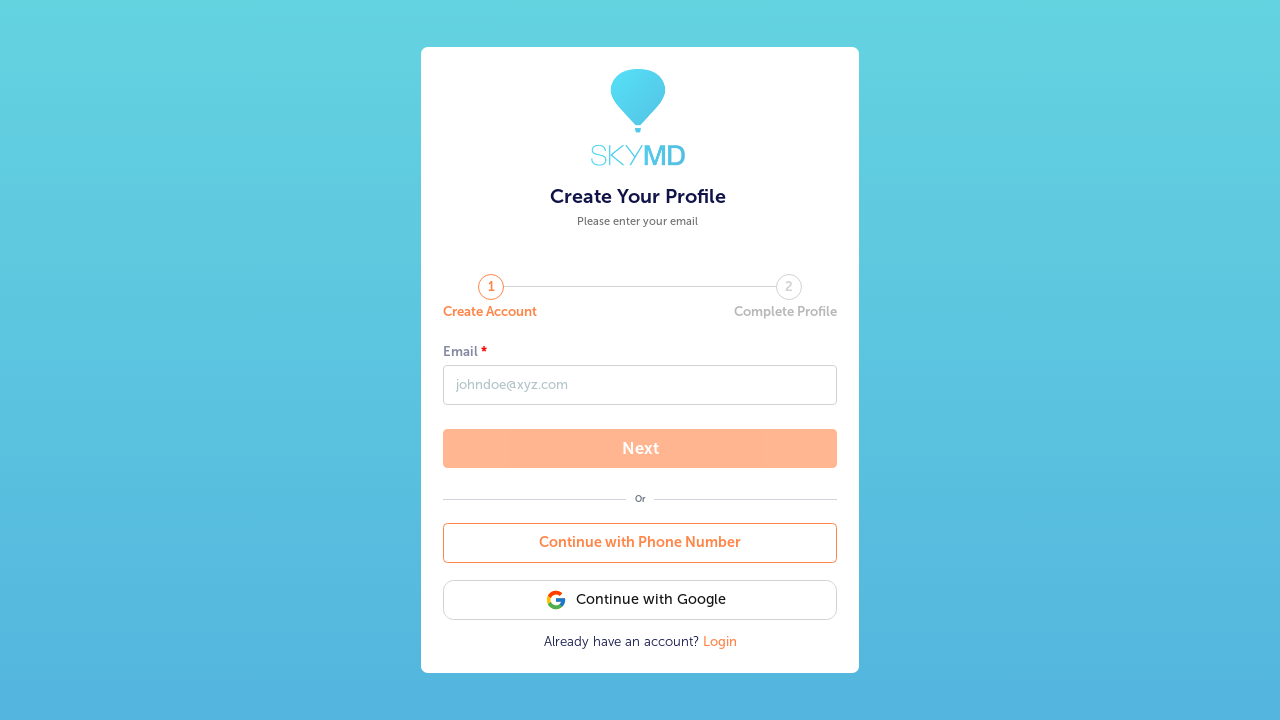

Entered invalid email format 'invalid@emmaiill' on #email
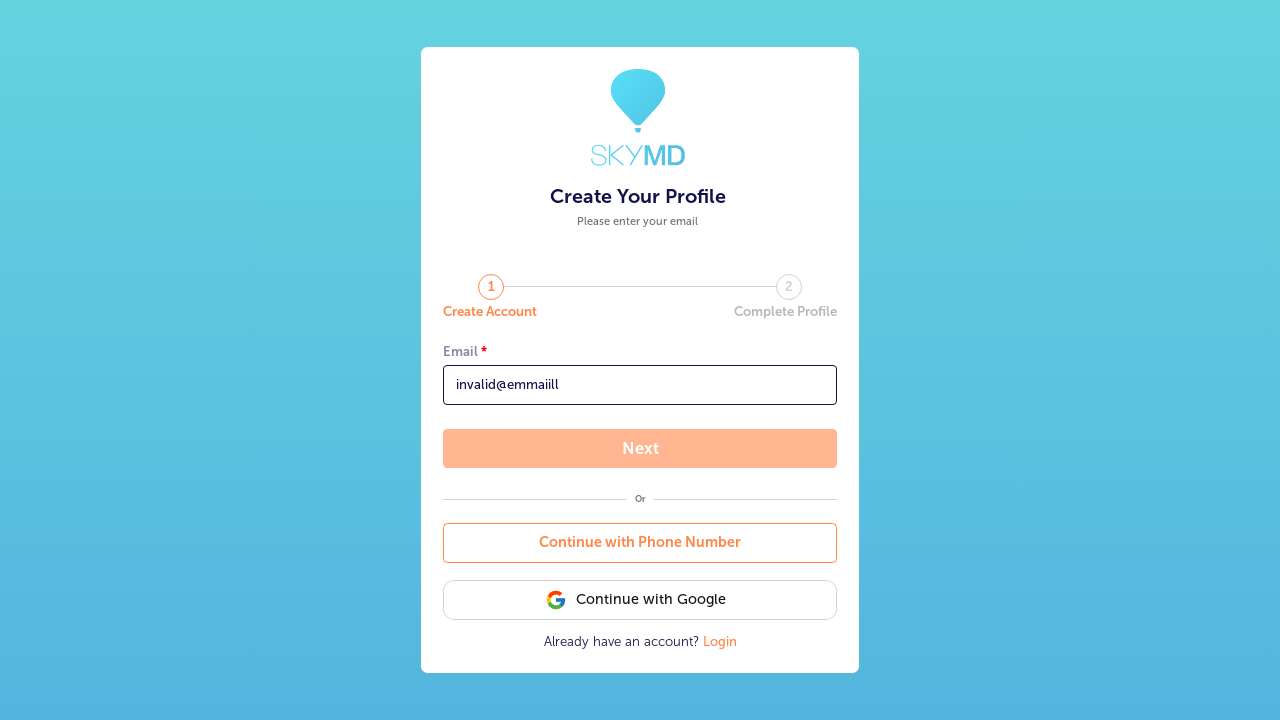

Waited 1 second for UI to update
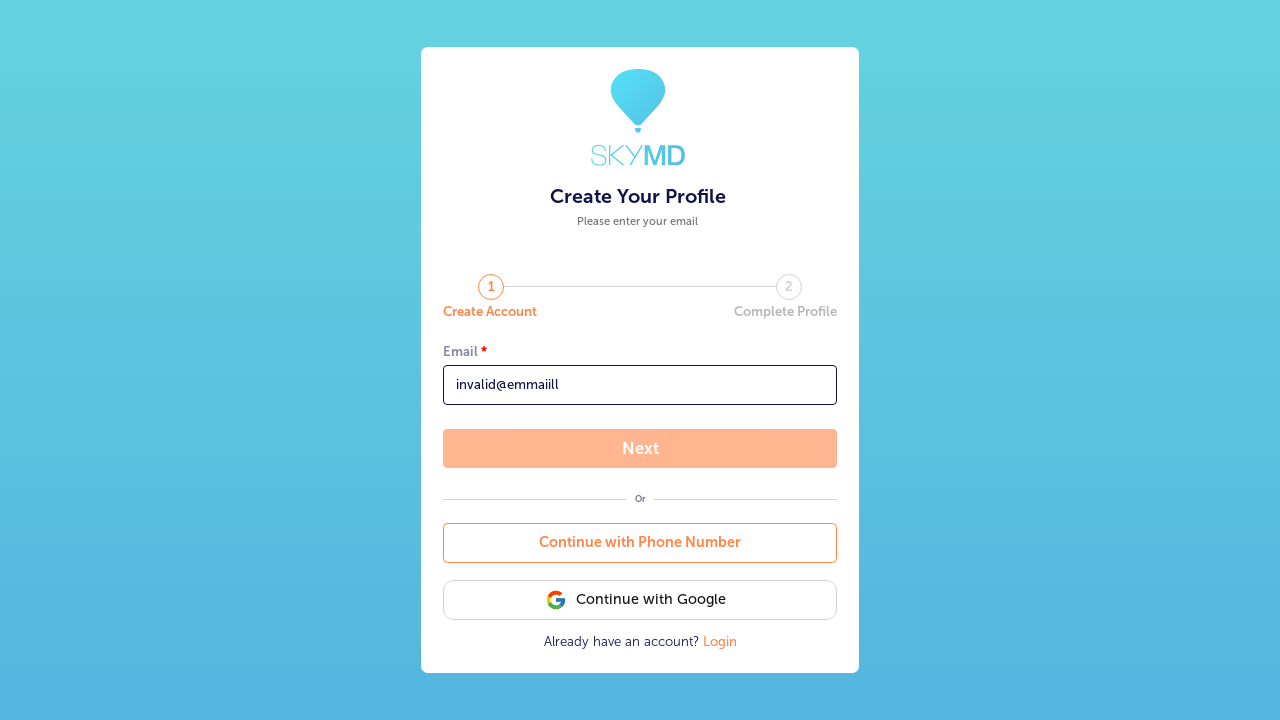

Located Next button element
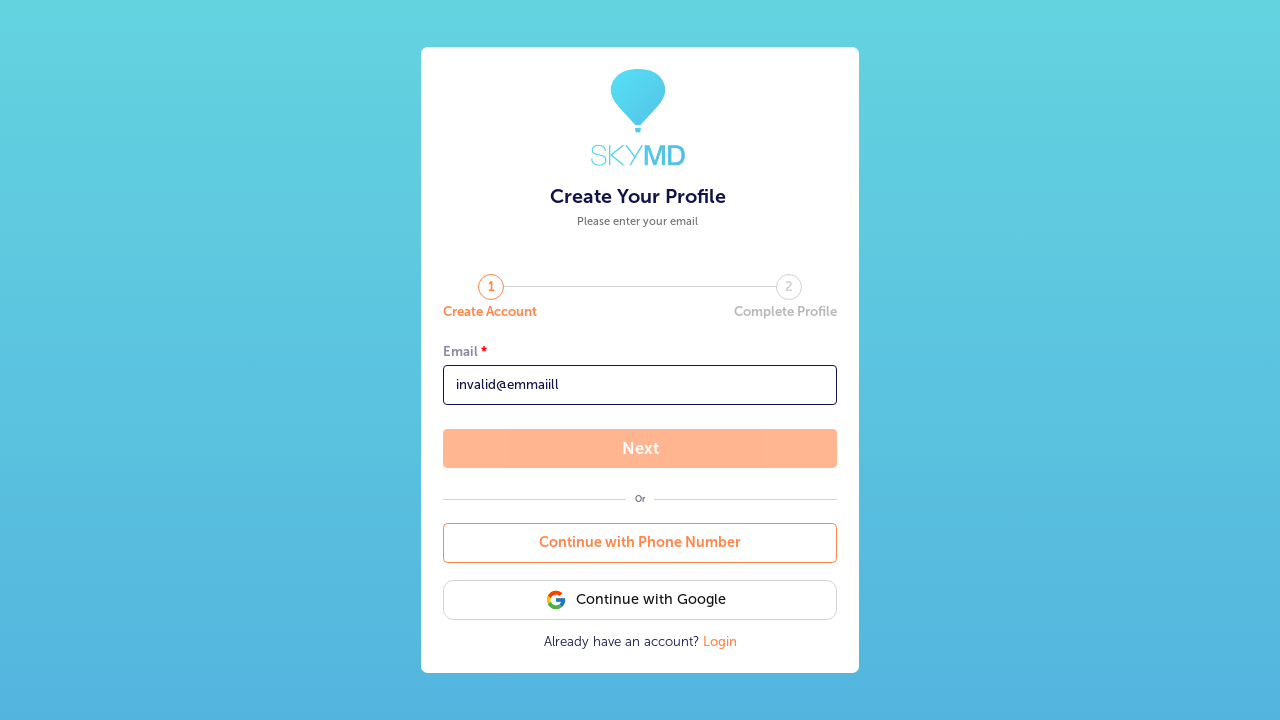

Verified Next button is disabled for invalid email
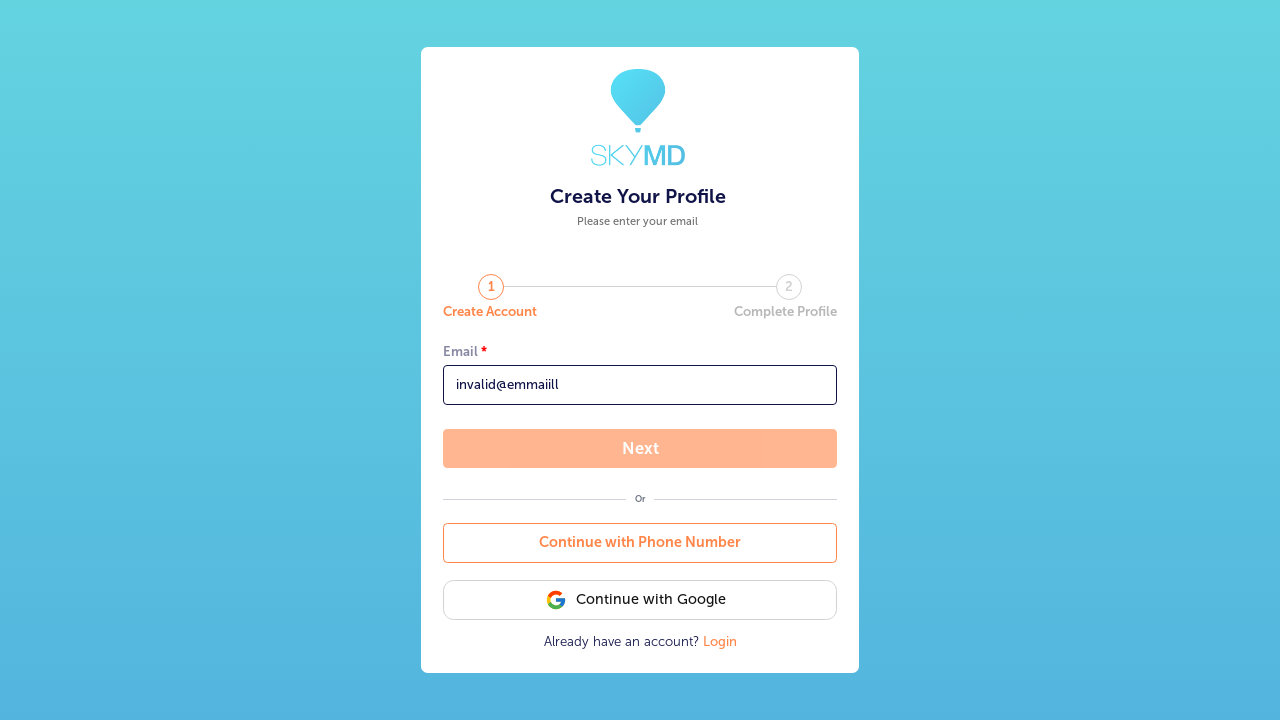

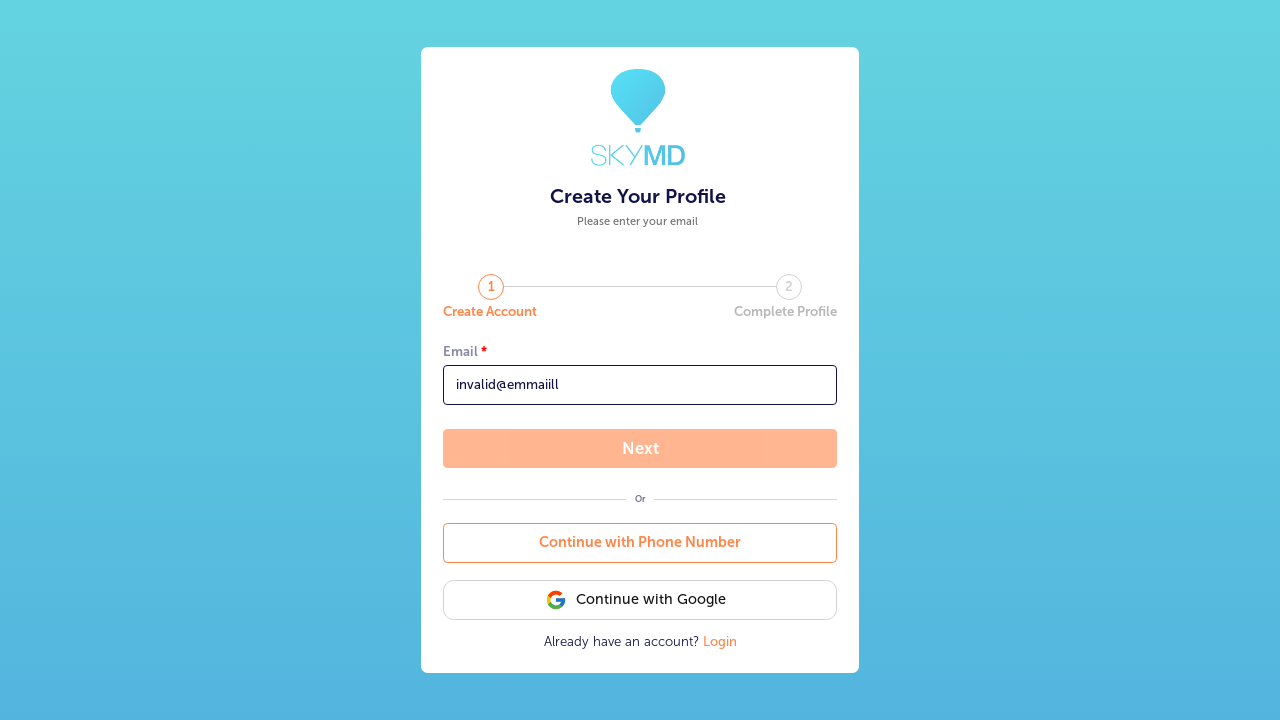